Tests removing a disabled attribute from a form field using JavaScript, then fills the field with text and submits the form to verify the data was submitted correctly.

Starting URL: https://www.w3schools.com/tags/tryit.asp?filename=tryhtml_input_disabled

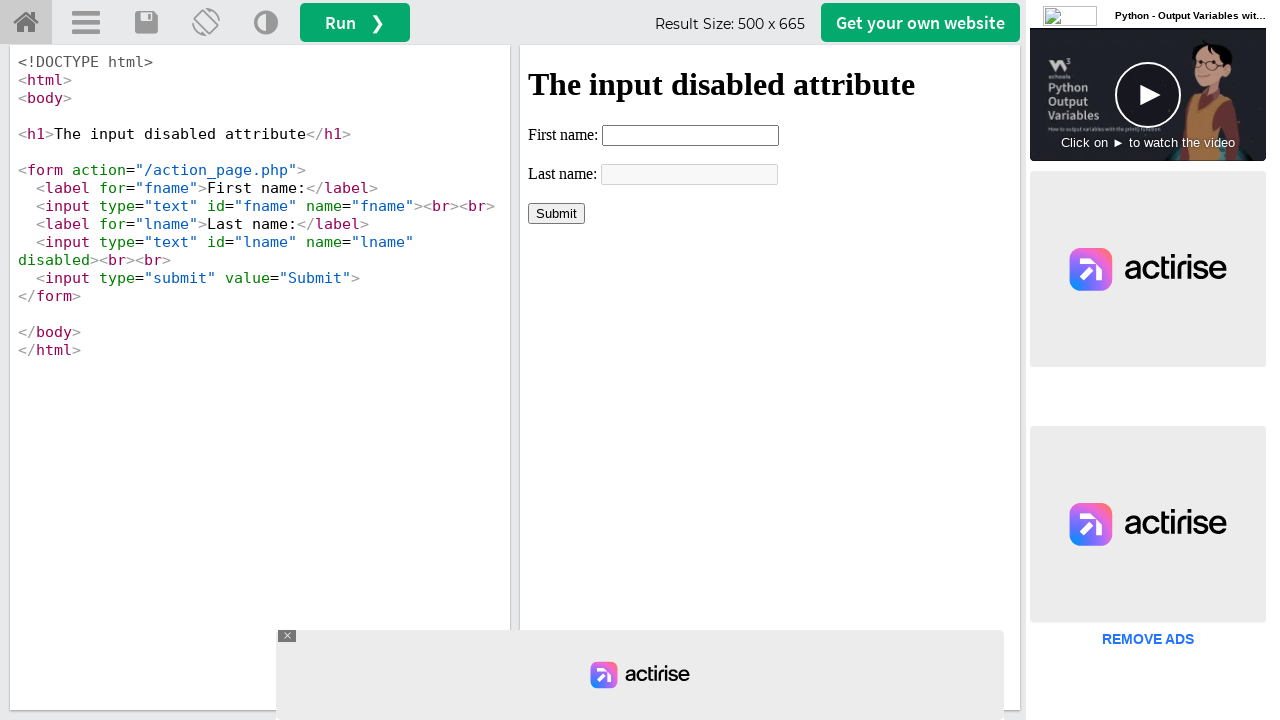

Located iframe containing the form
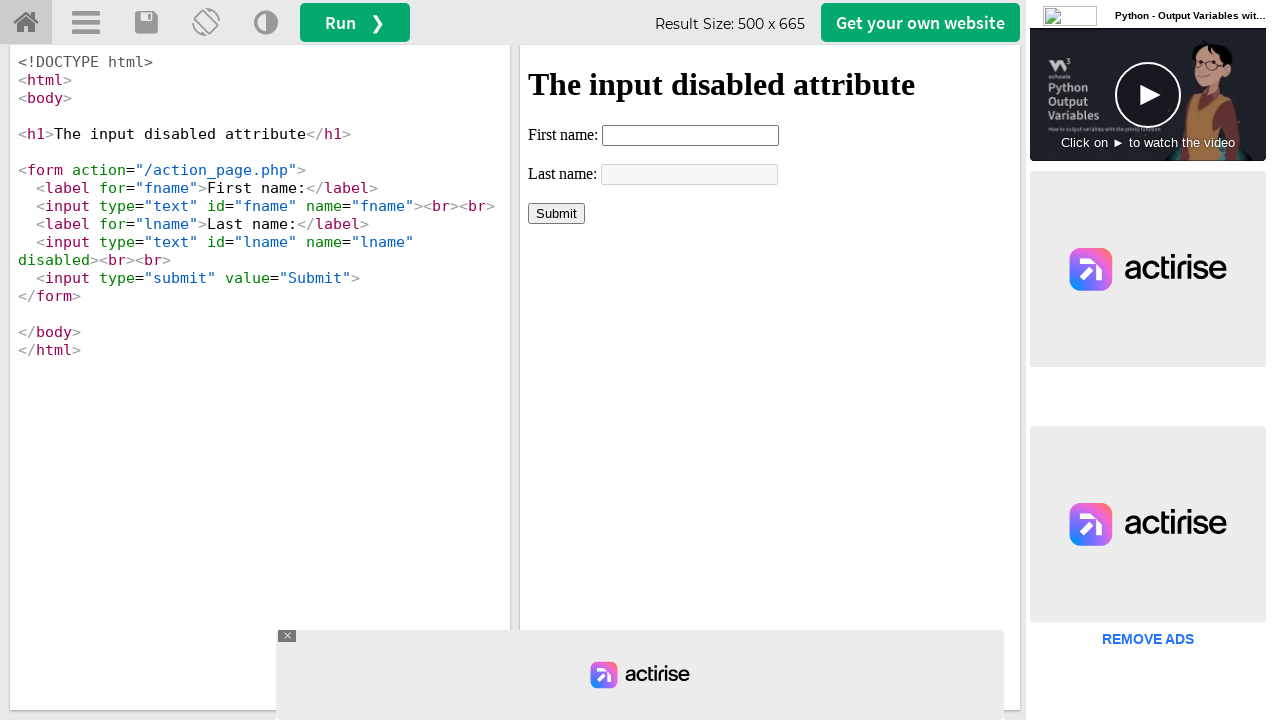

Removed disabled attribute from Last name field using JavaScript
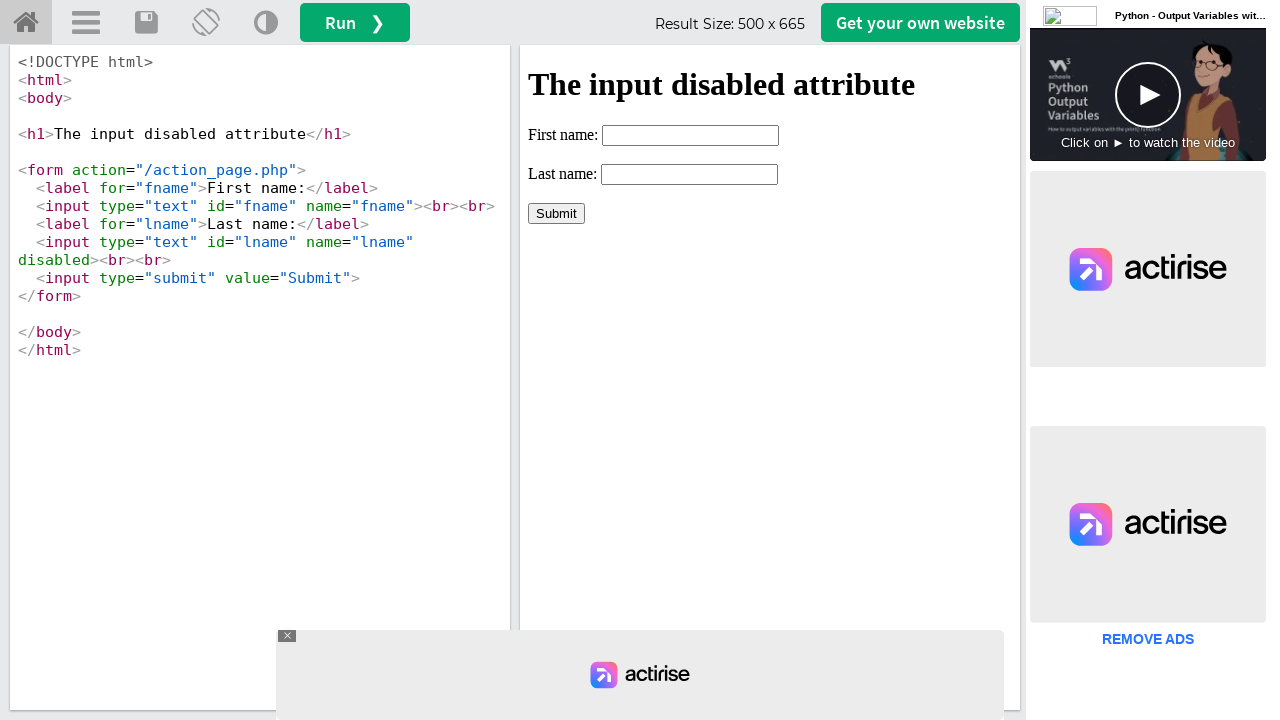

Filled Last name field with 'Linh Nguyen' on #iframeResult >> internal:control=enter-frame >> input[name='lname']
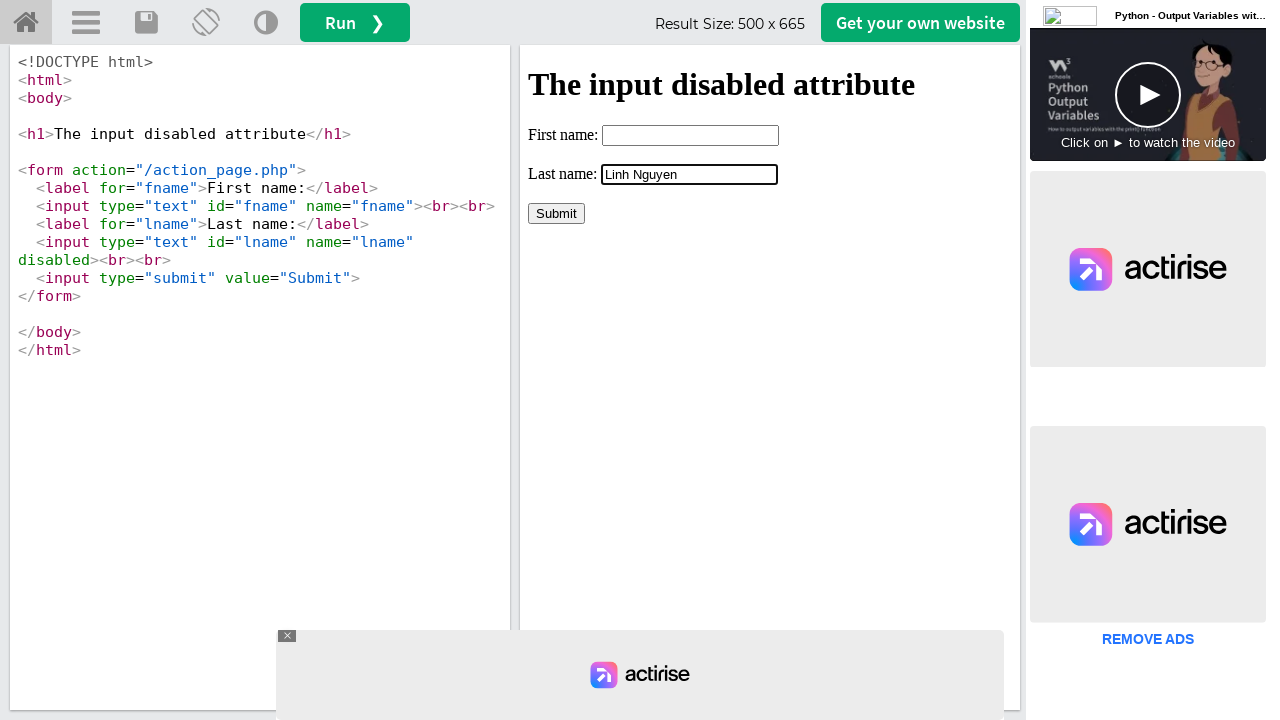

Clicked Submit button to submit the form at (556, 213) on #iframeResult >> internal:control=enter-frame >> input[type='submit']
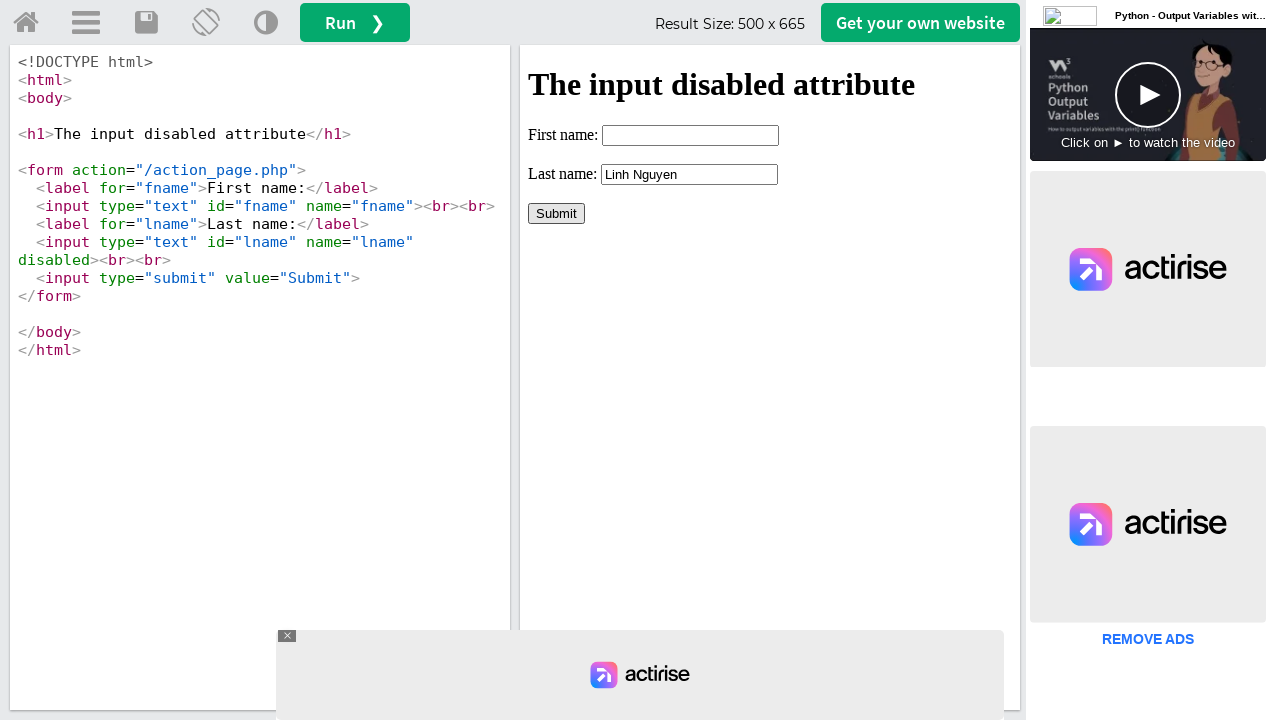

Form submission verified - 'Linh Nguyen' text appeared on page
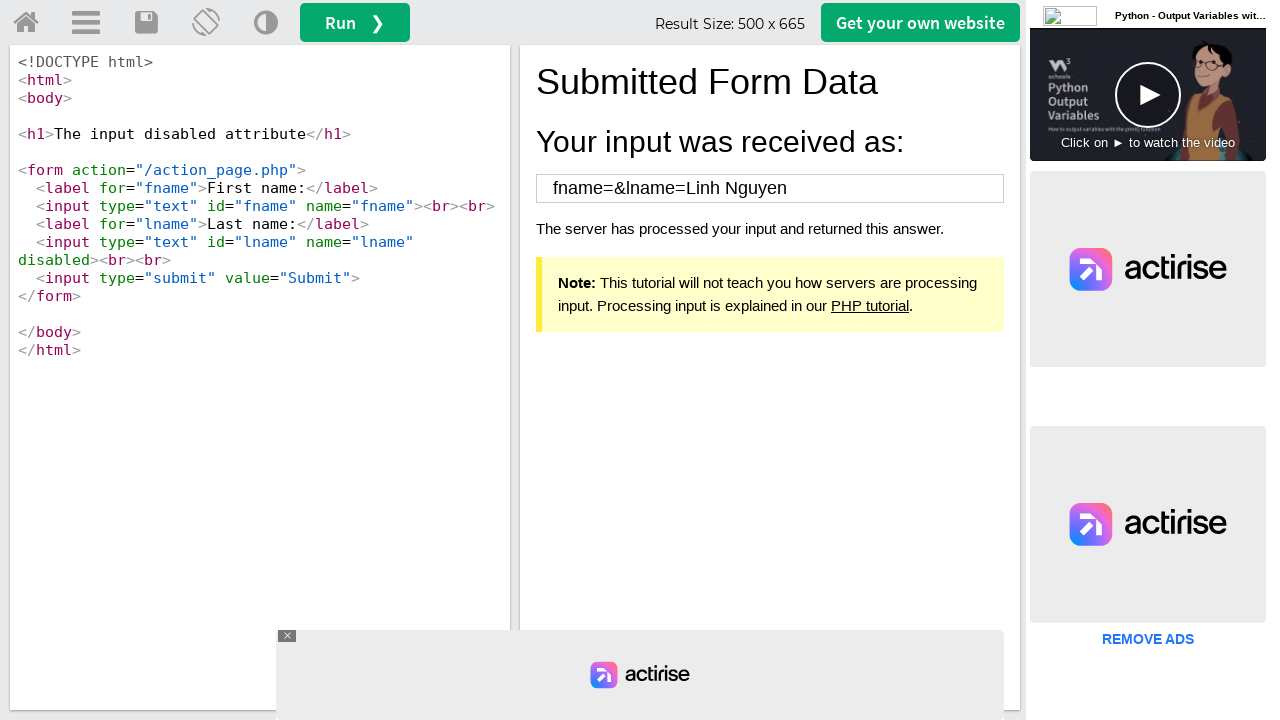

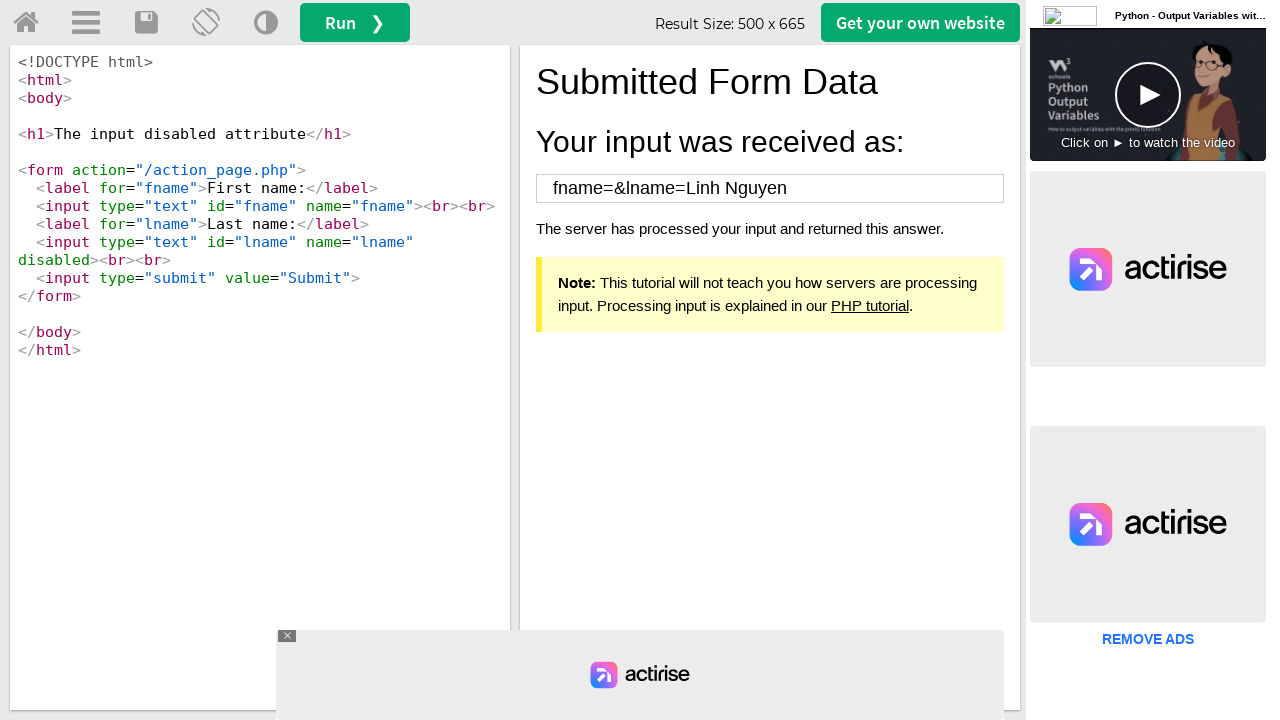